Navigates to the Python.org website and maximizes the browser window

Starting URL: http://python.org

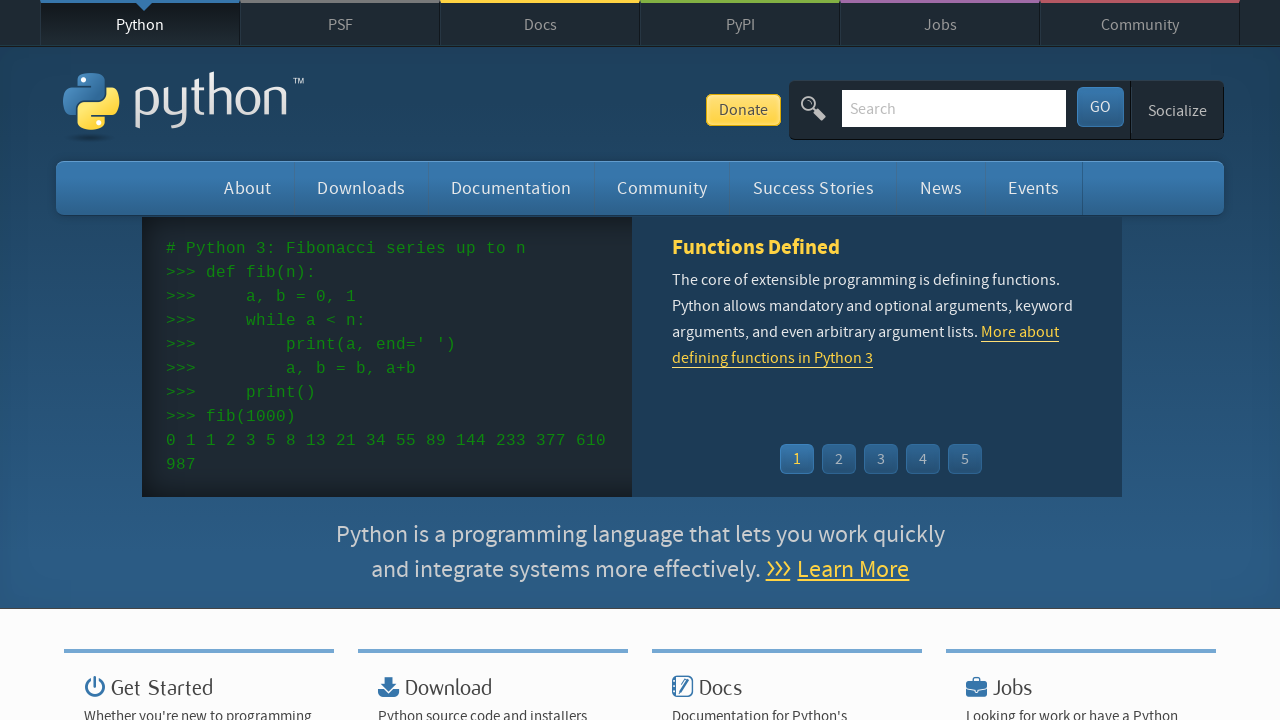

Set viewport to 1920x1080 to maximize browser window
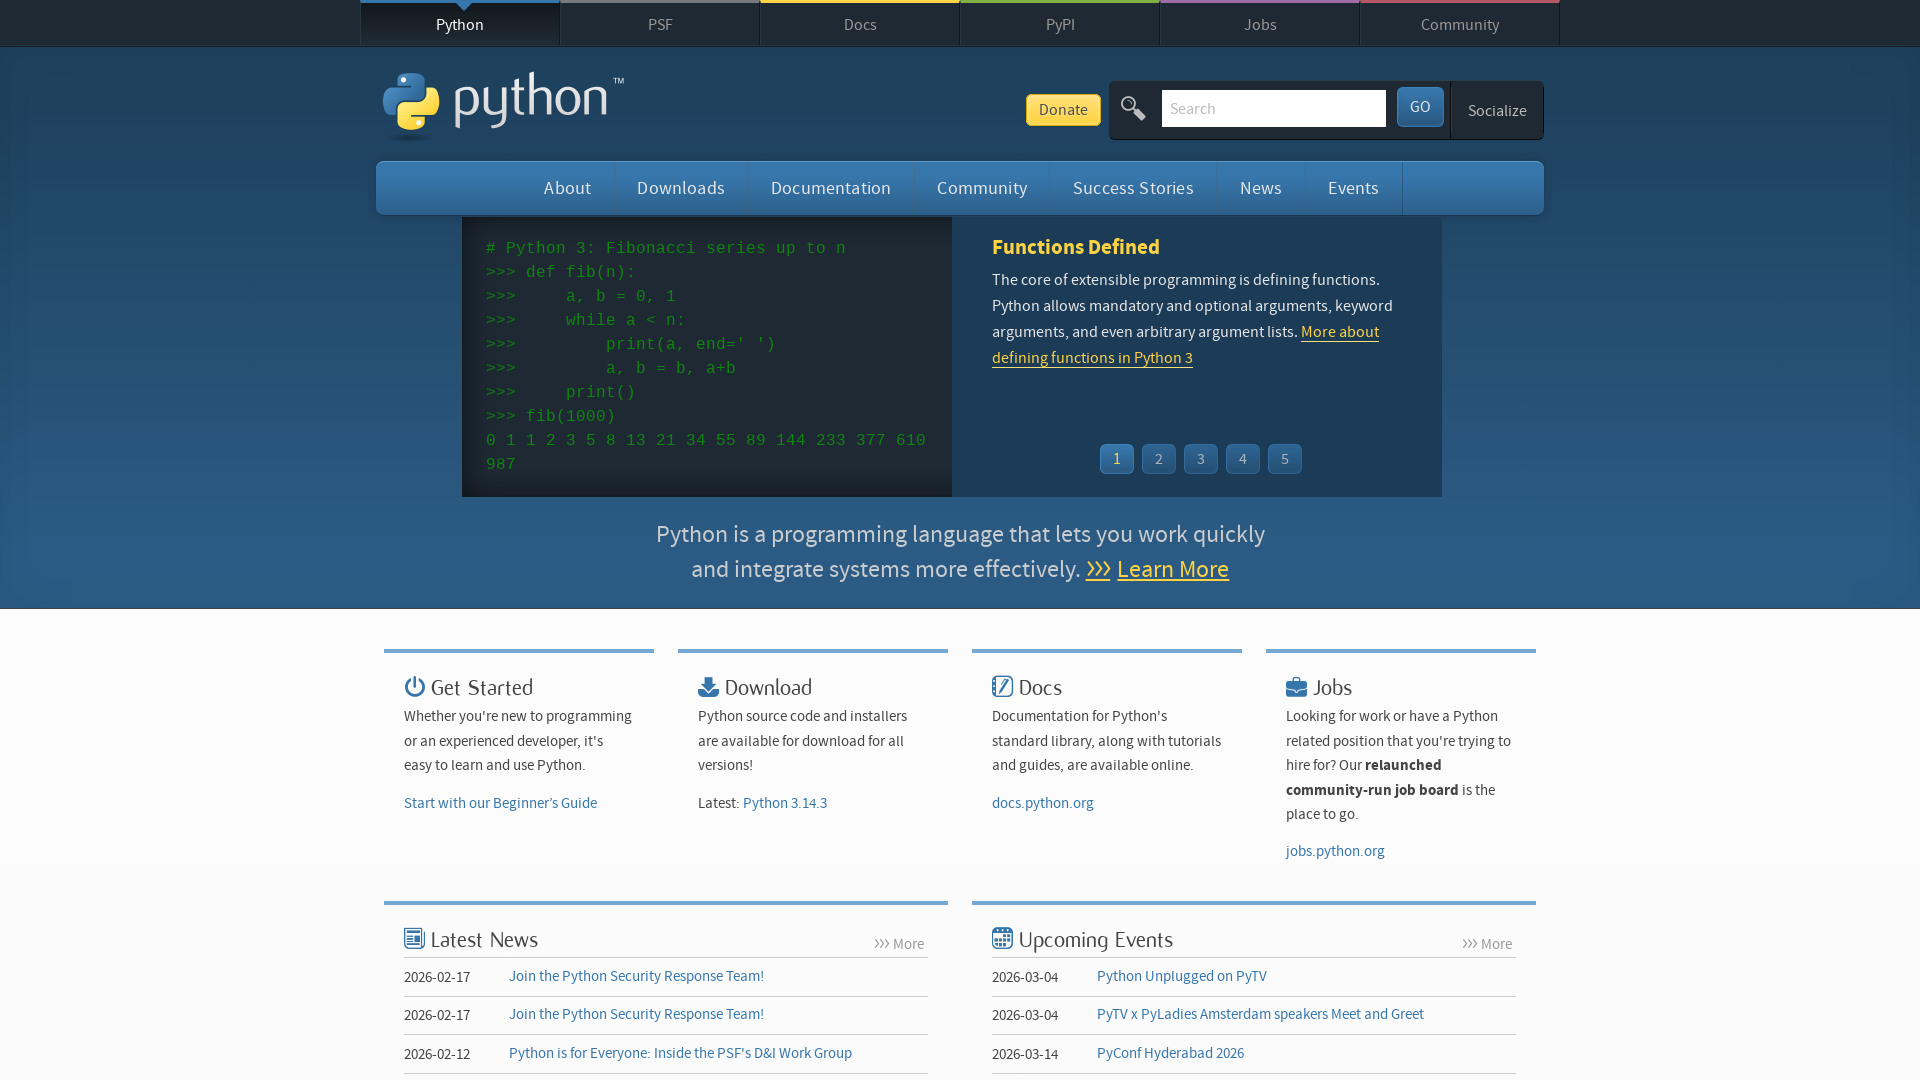

Page fully loaded (domcontentloaded state reached)
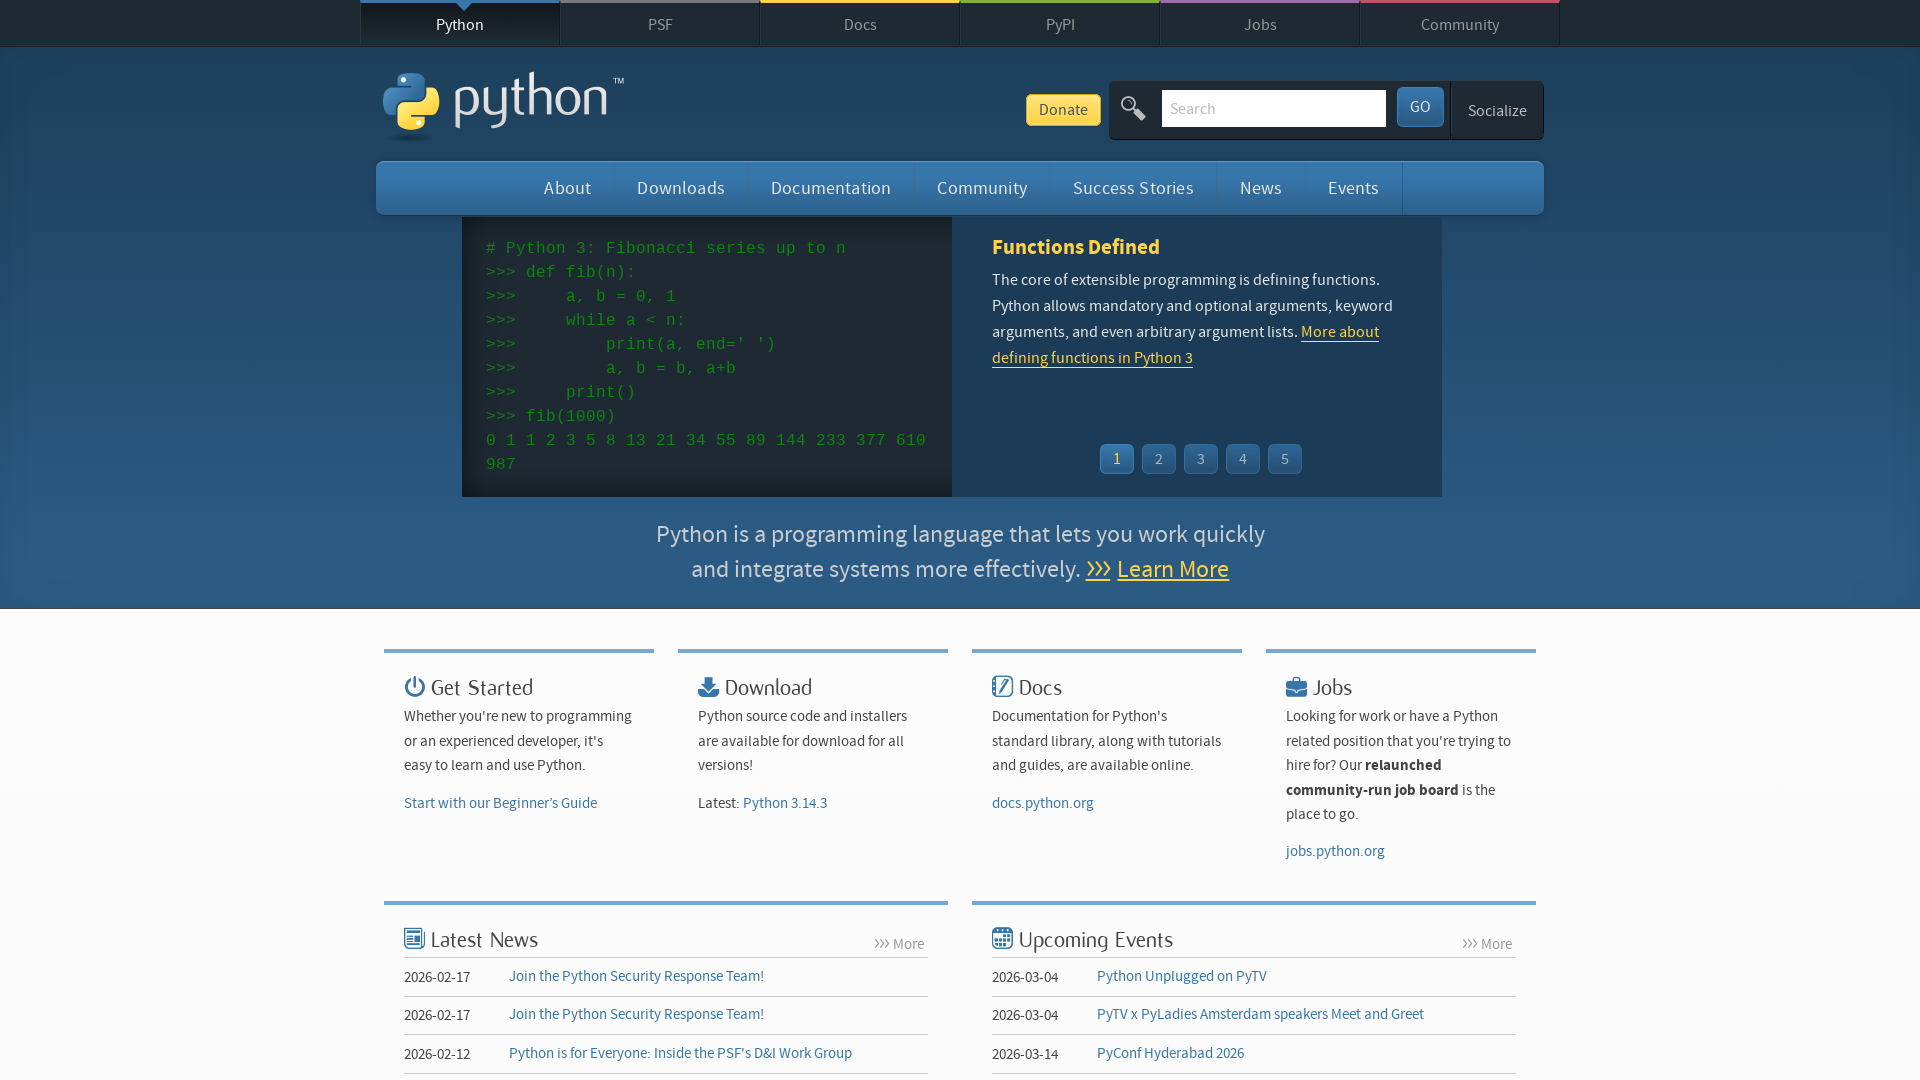

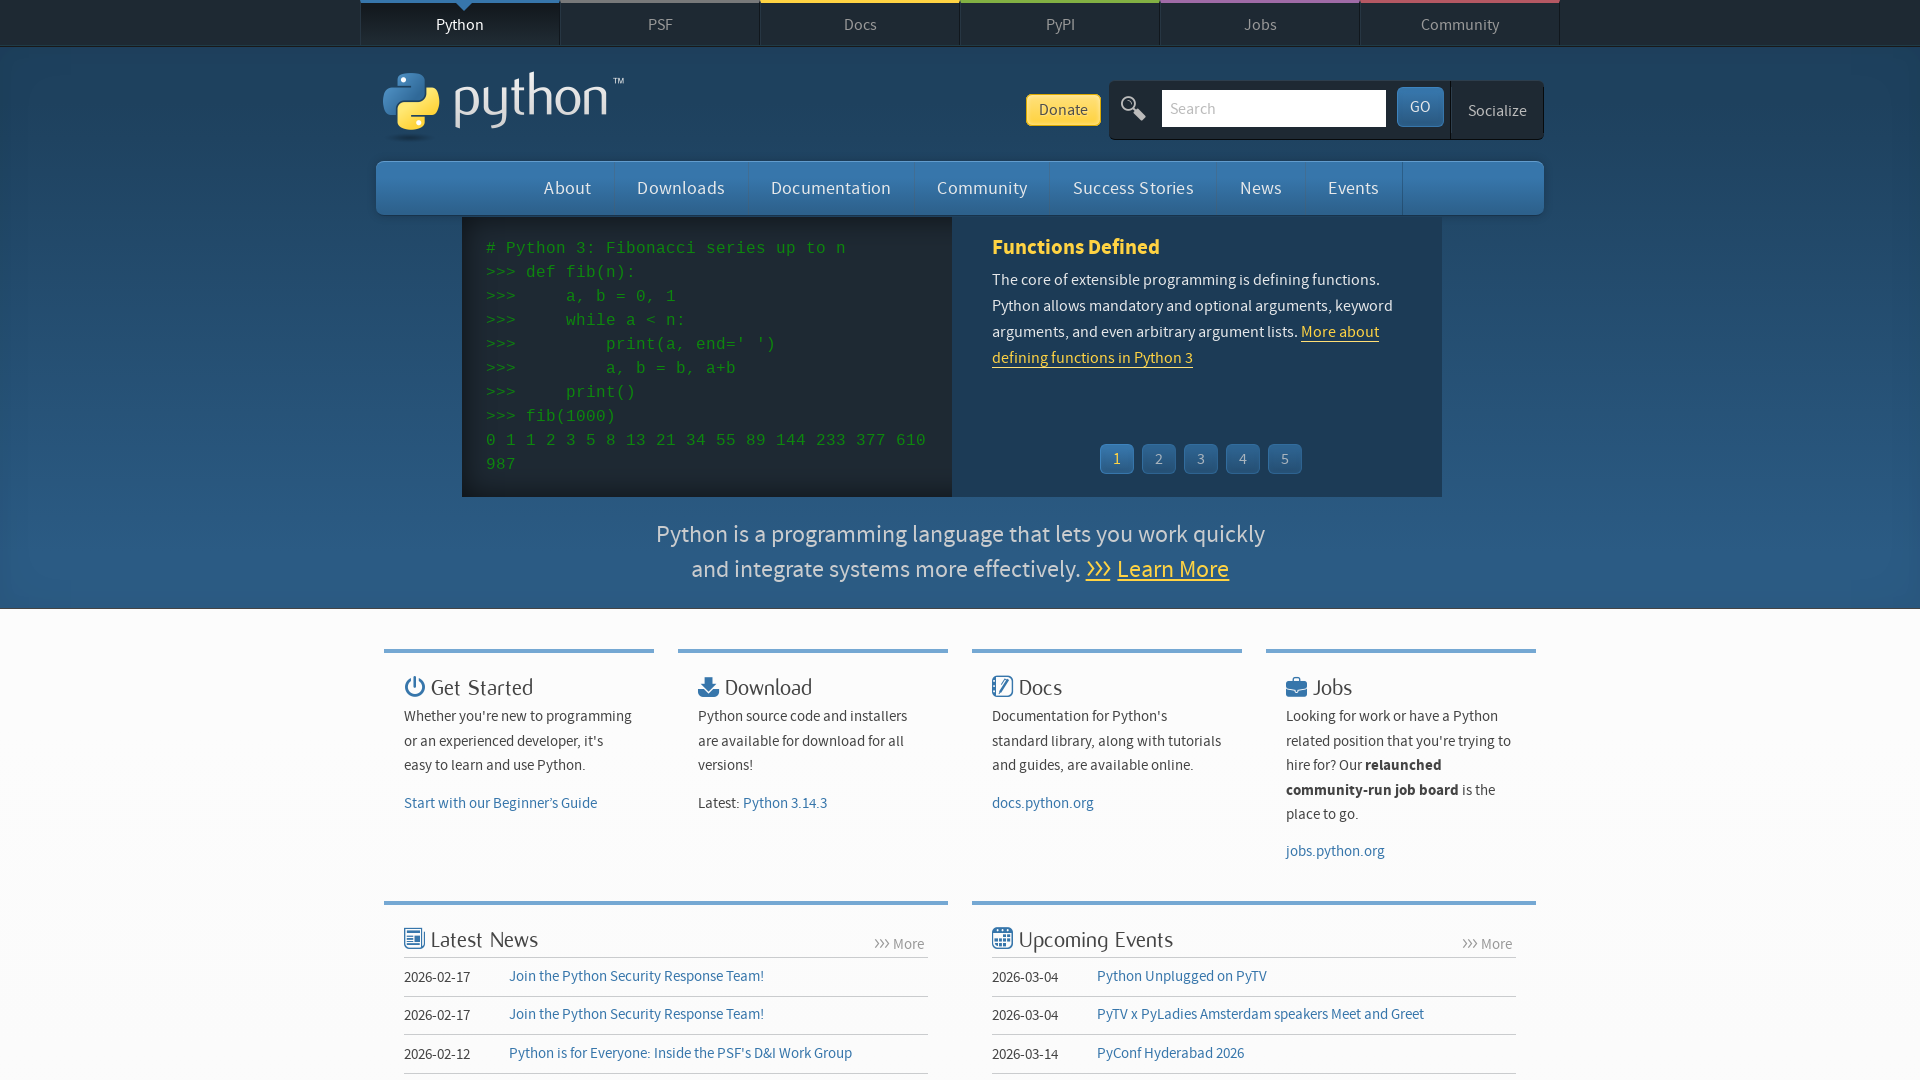